Clicks on a specific product to view its details and verifies product information is displayed

Starting URL: https://automationexercise.com/products

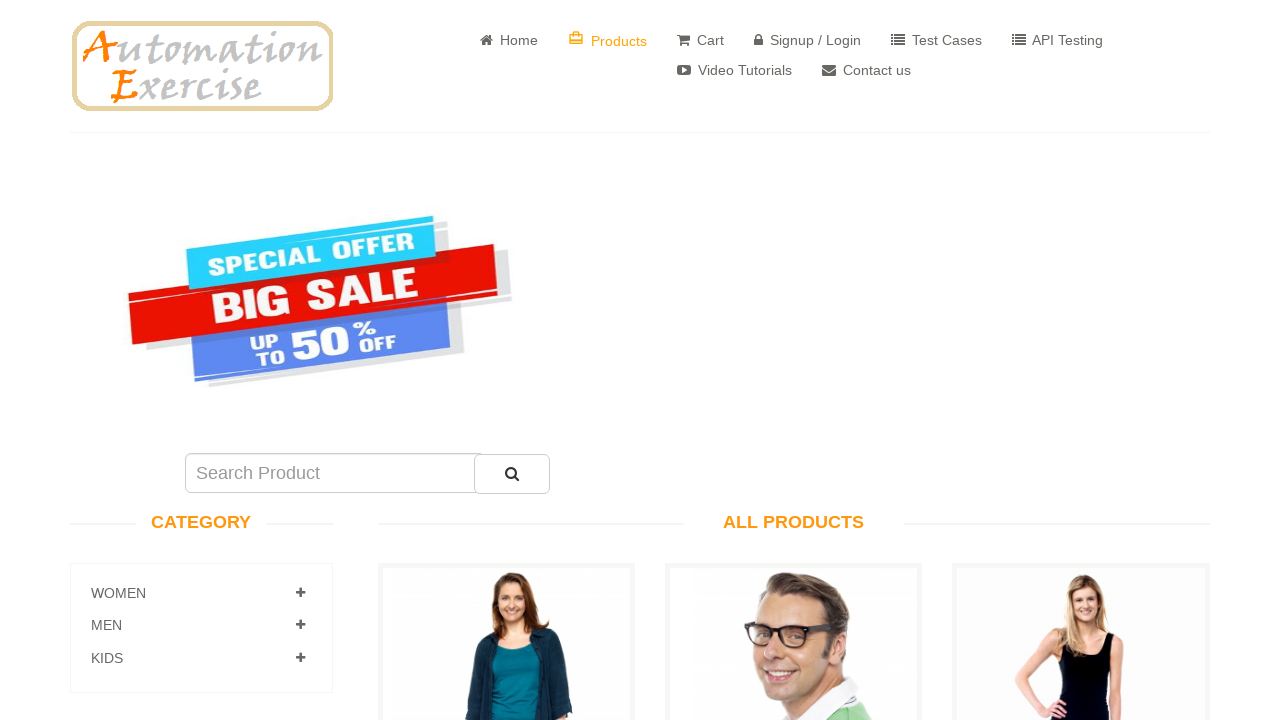

Clicked View Product link for the first product at (506, 361) on a[href='/product_details/1']
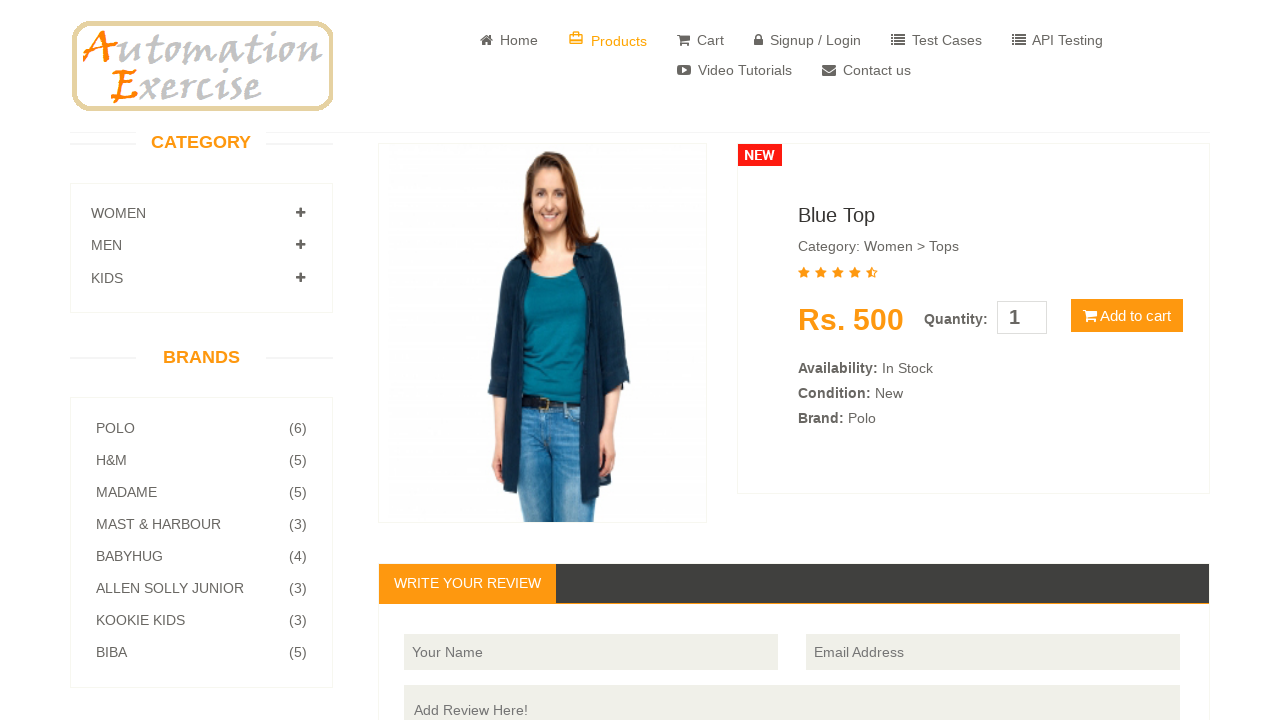

Product details information section loaded
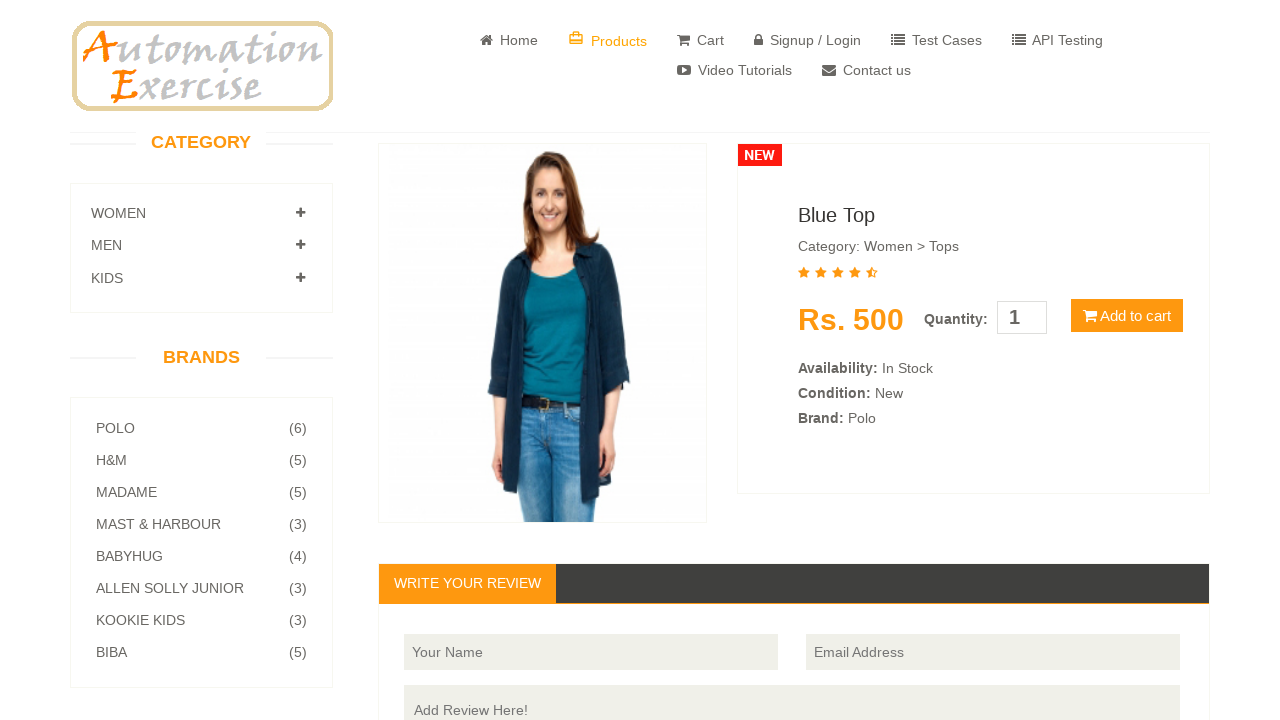

Product Category information is visible
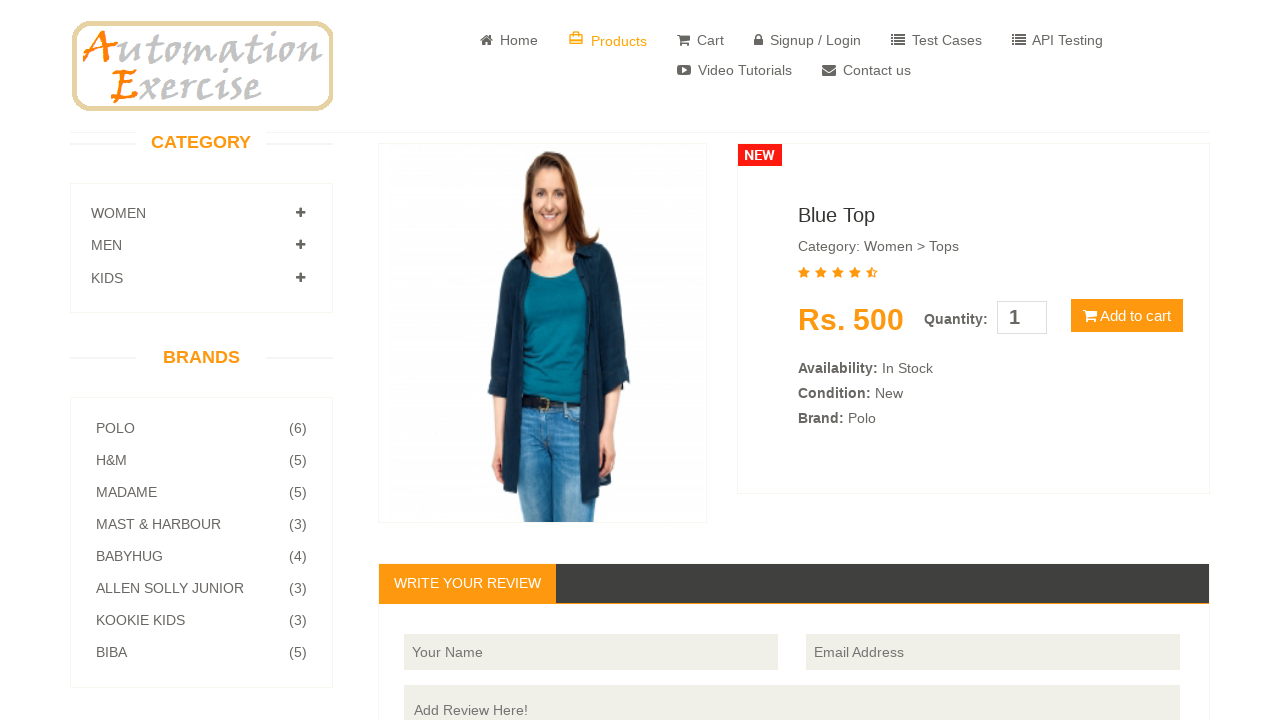

Product Availability information is visible
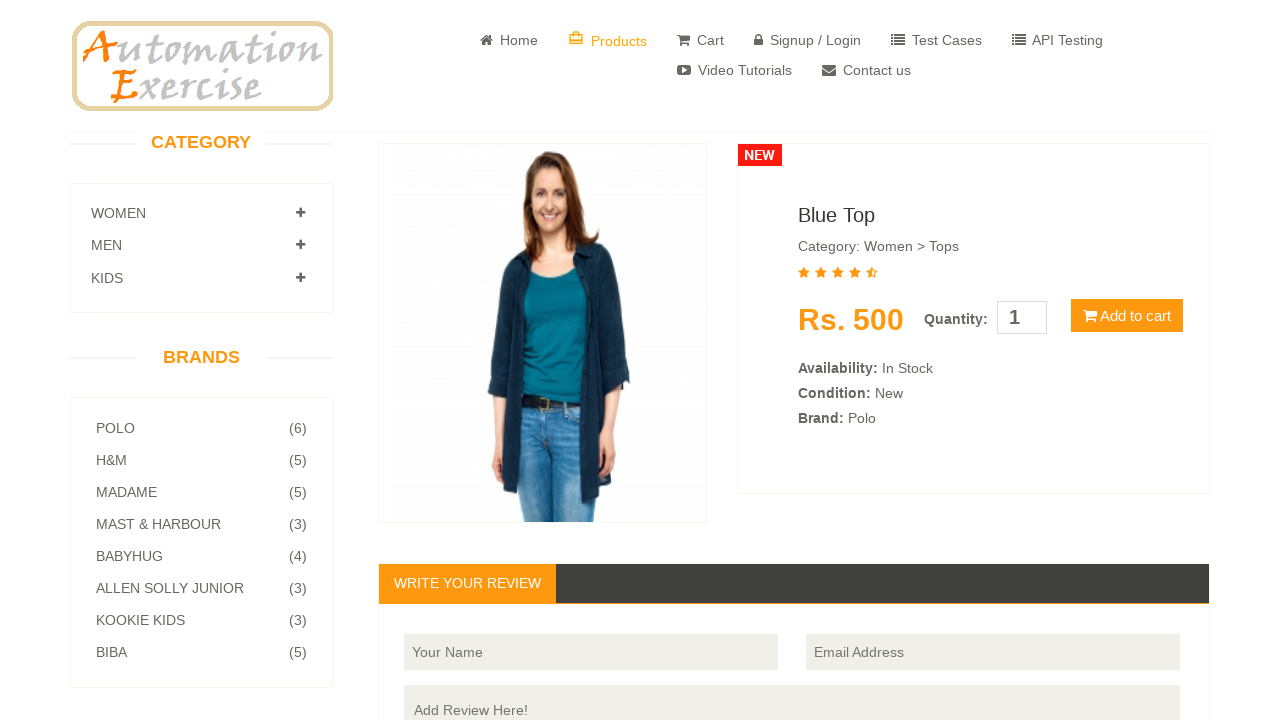

Product Condition information is visible
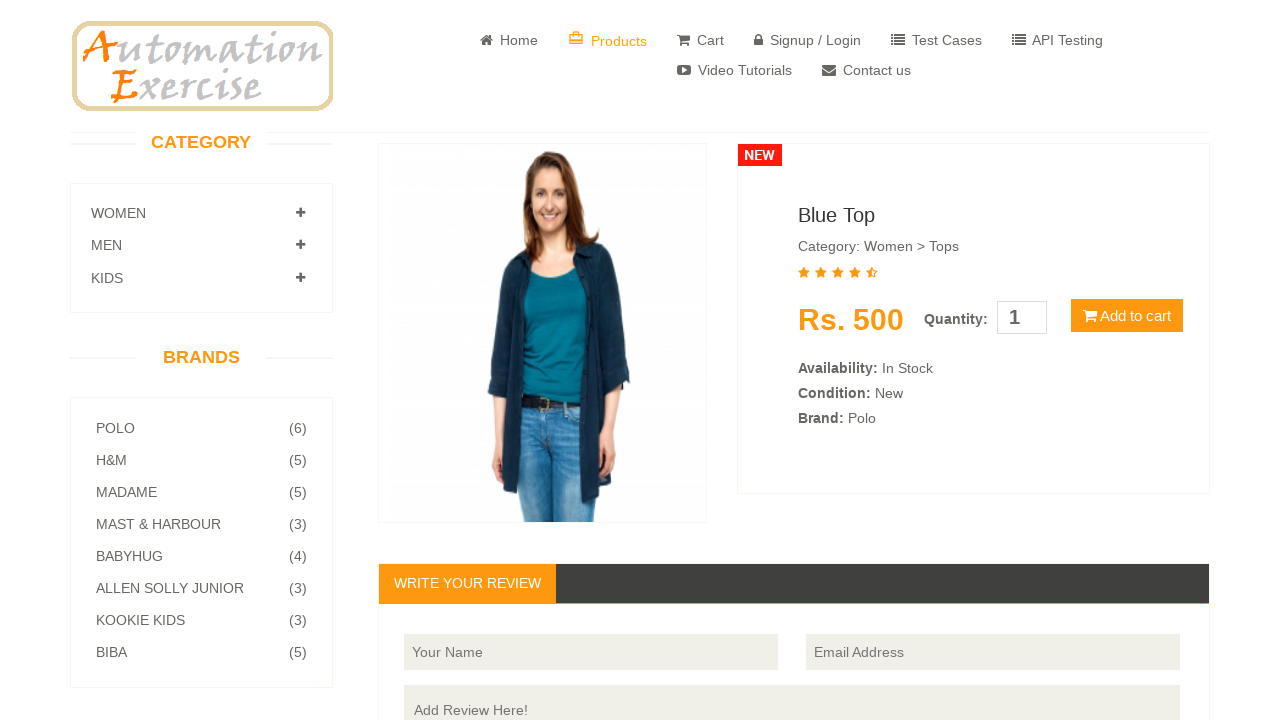

Product Brand information is visible
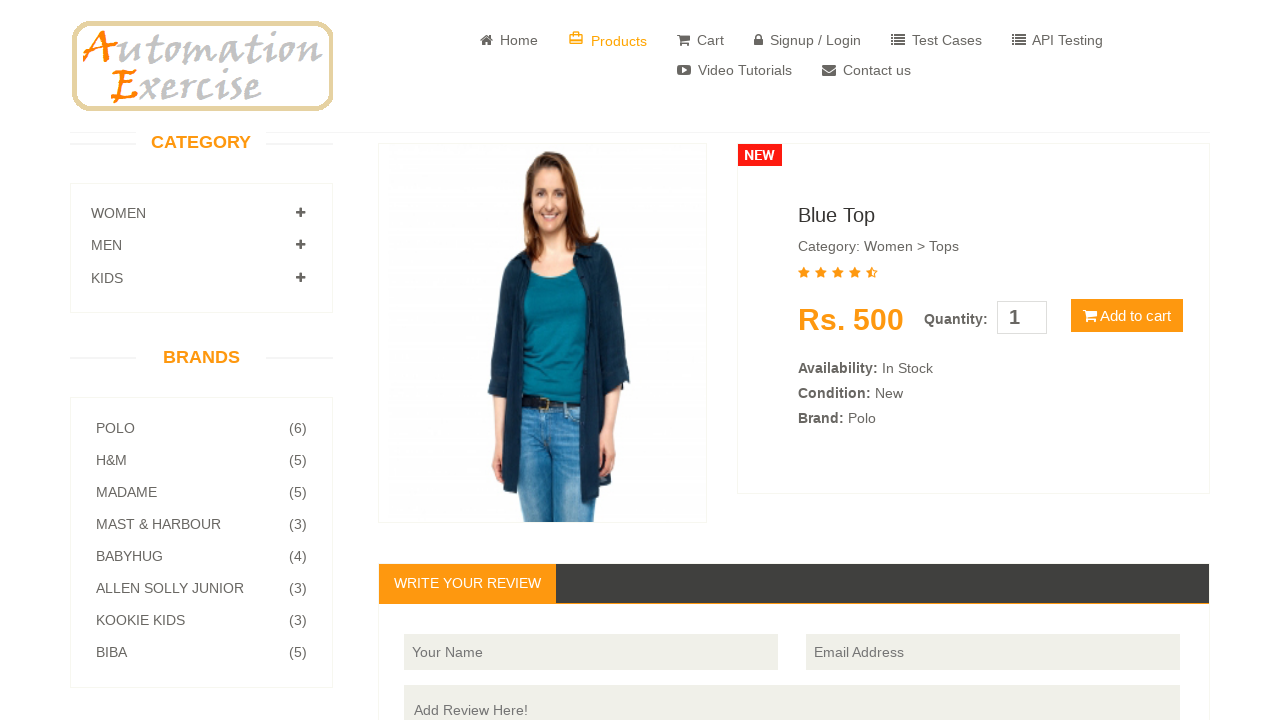

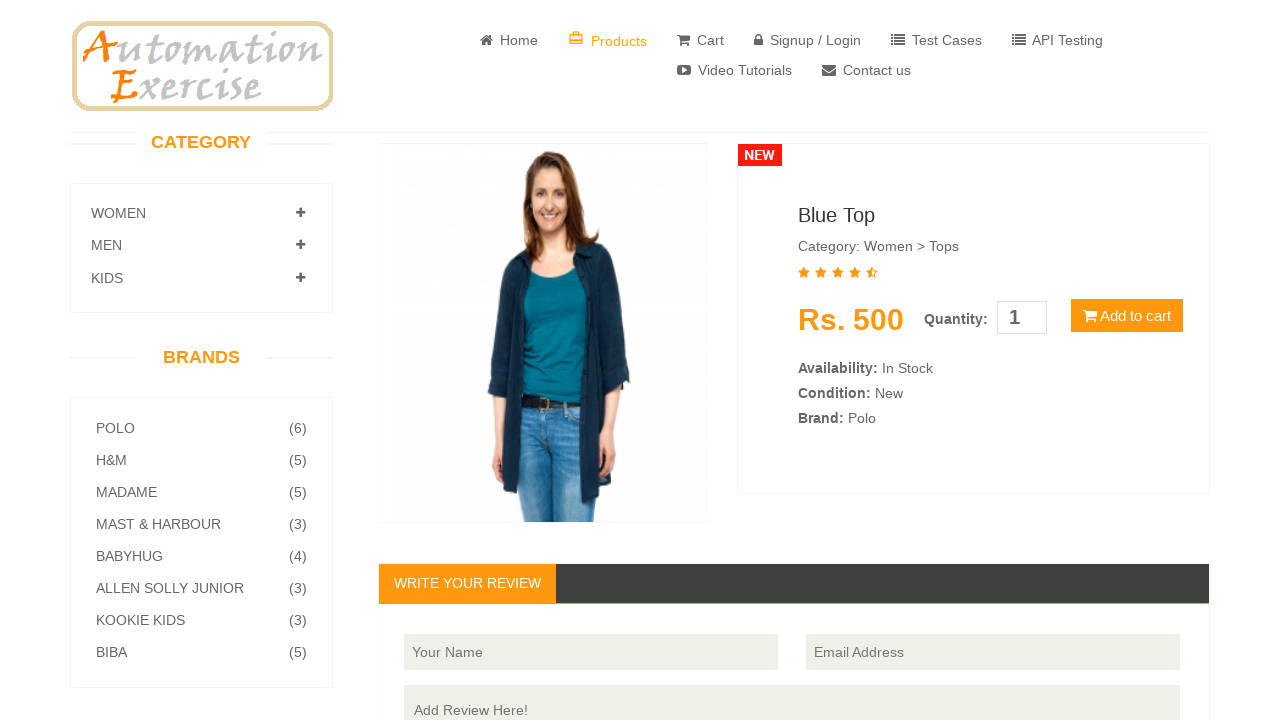